Tests the search functionality on Python.org by entering a search query and submitting it via the Enter key

Starting URL: https://www.python.org

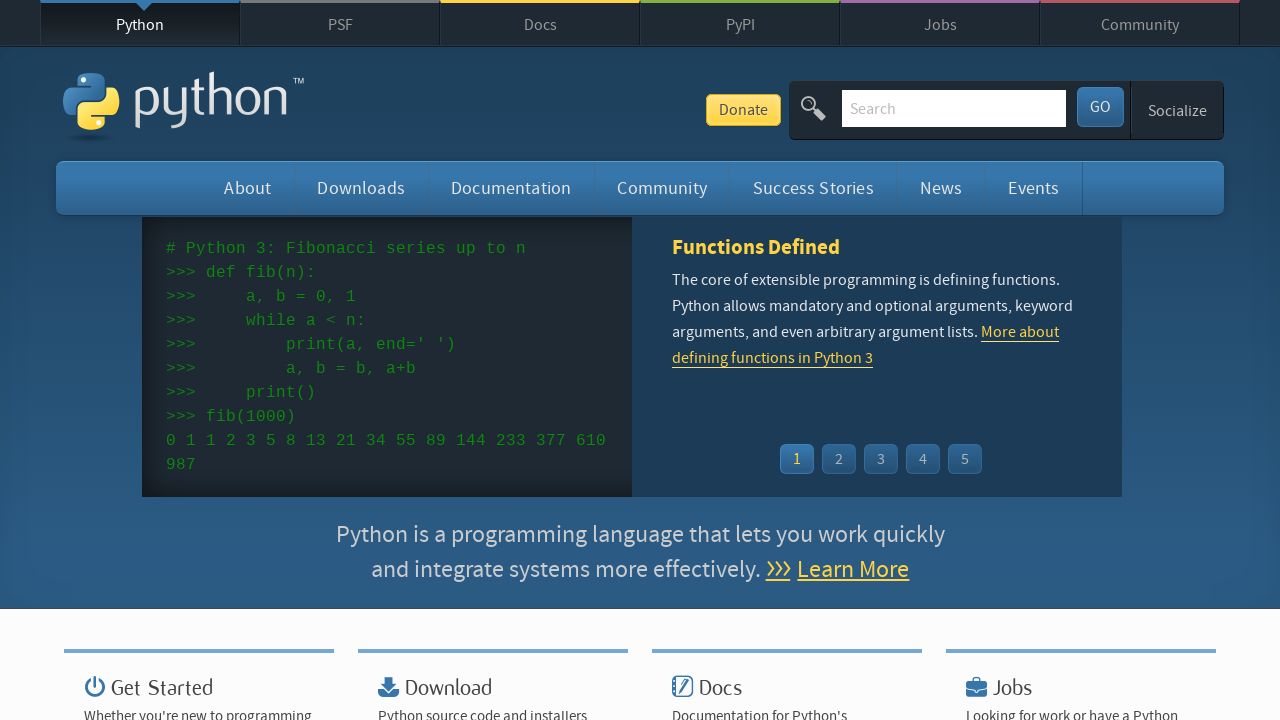

Cleared the search input field on input[name='q']
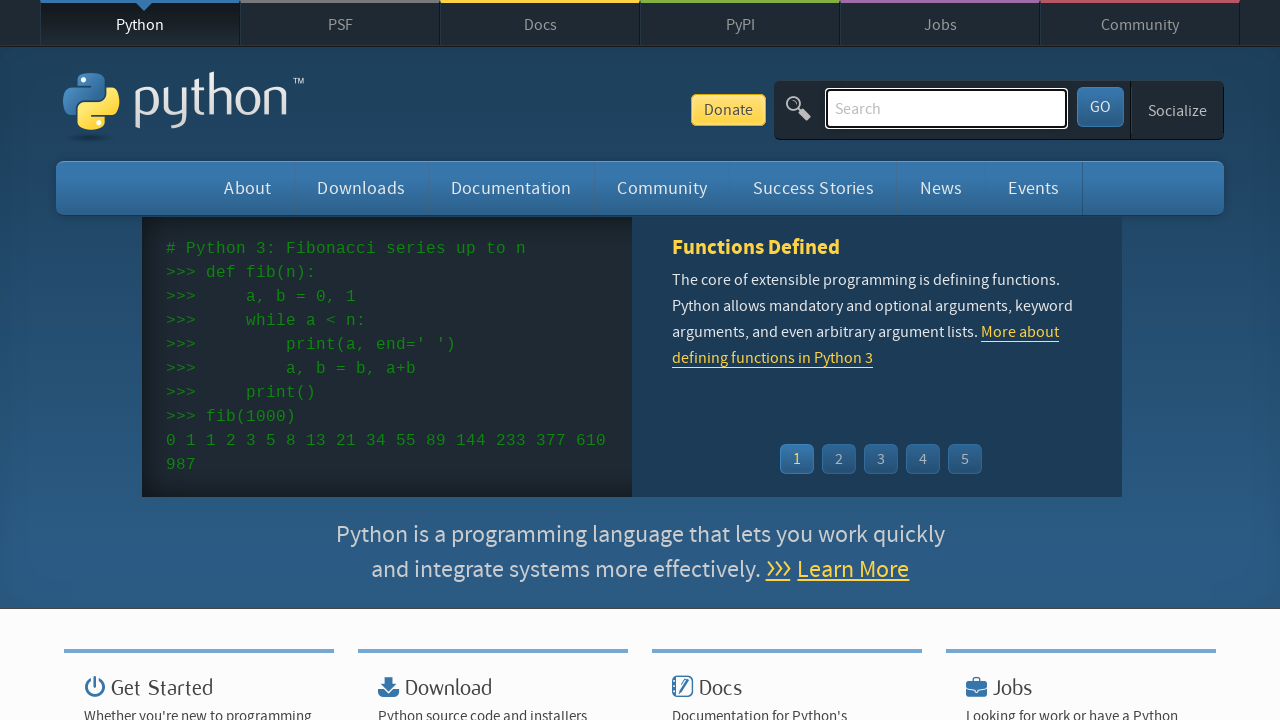

Entered search query 'getting started with python' in search field on input[name='q']
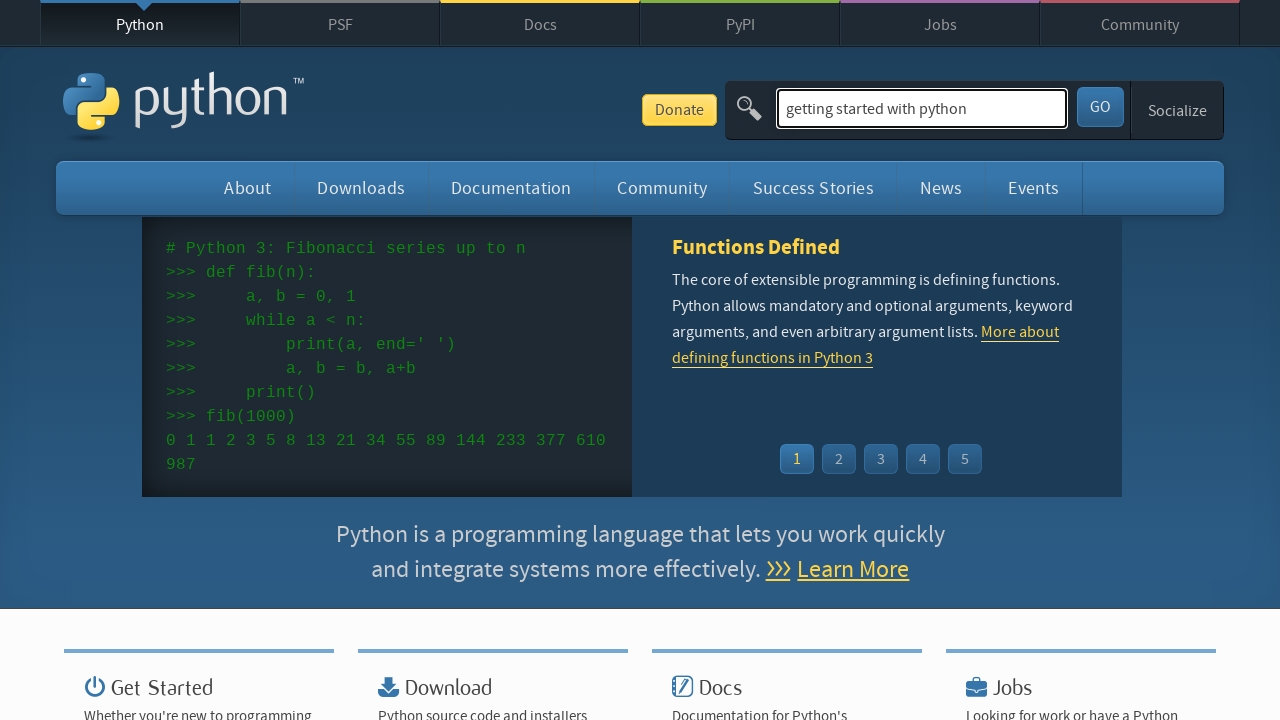

Submitted search by pressing Enter key on input[name='q']
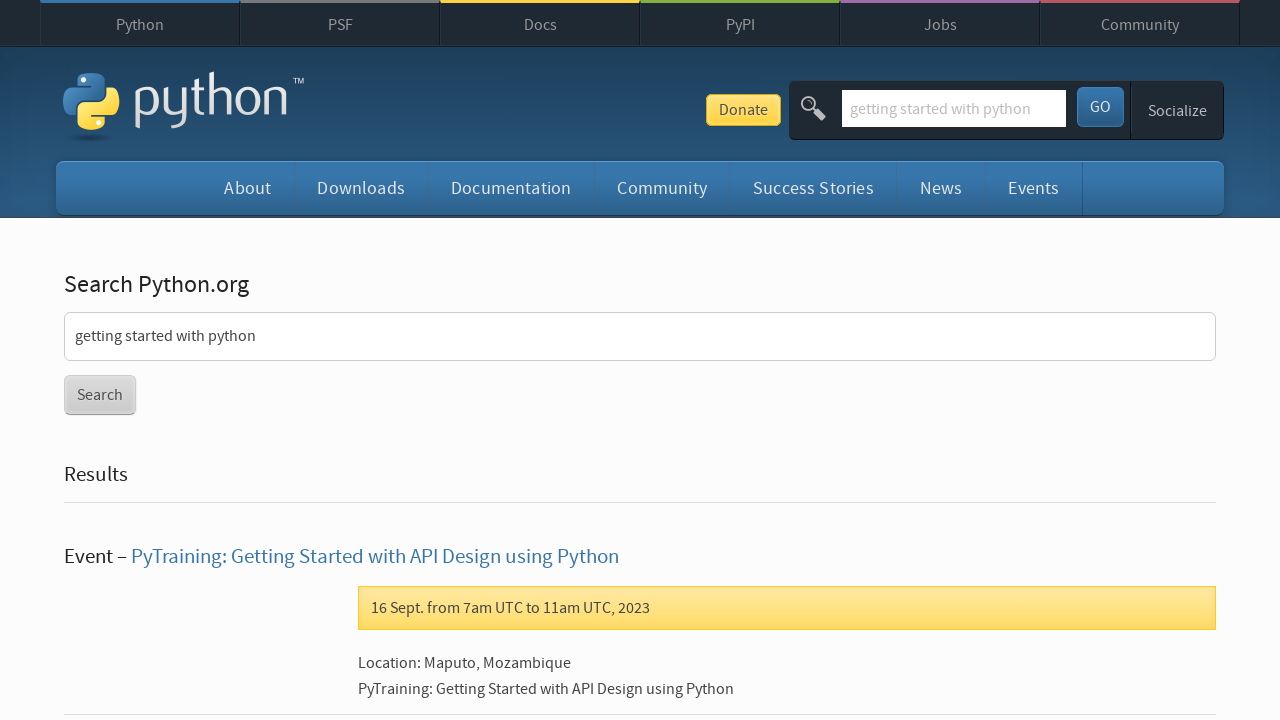

Search results page loaded (networkidle state reached)
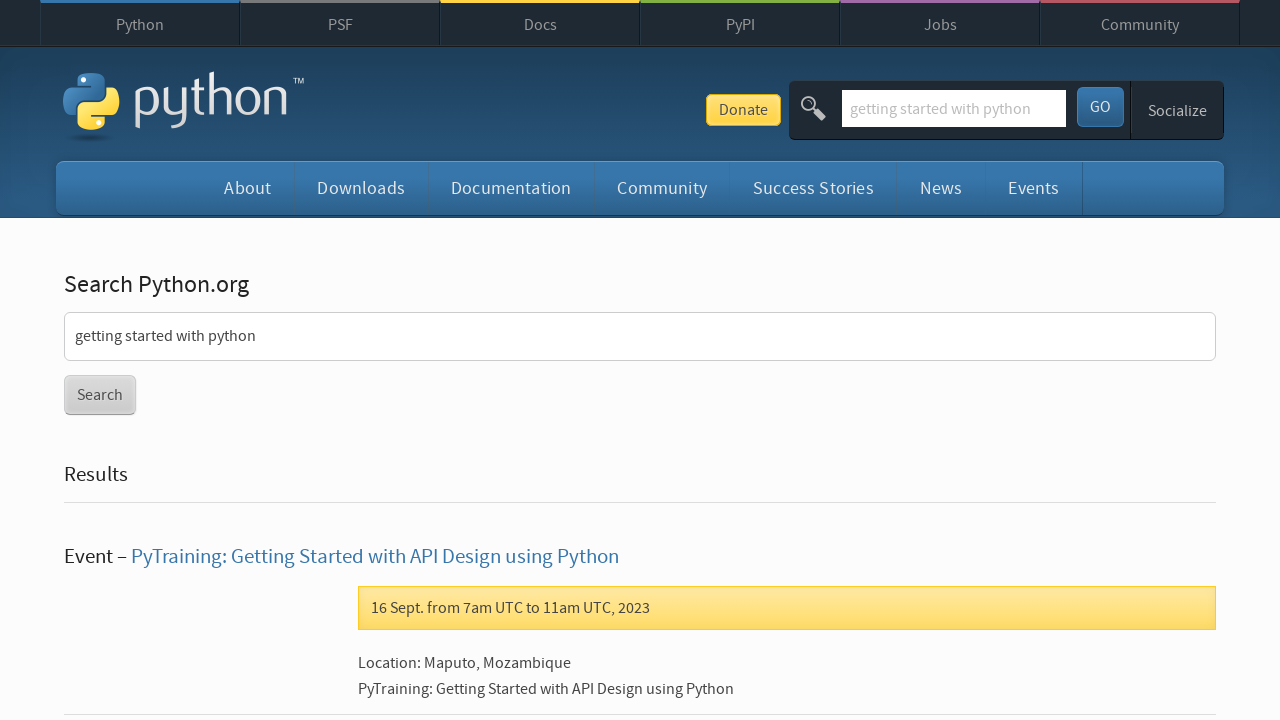

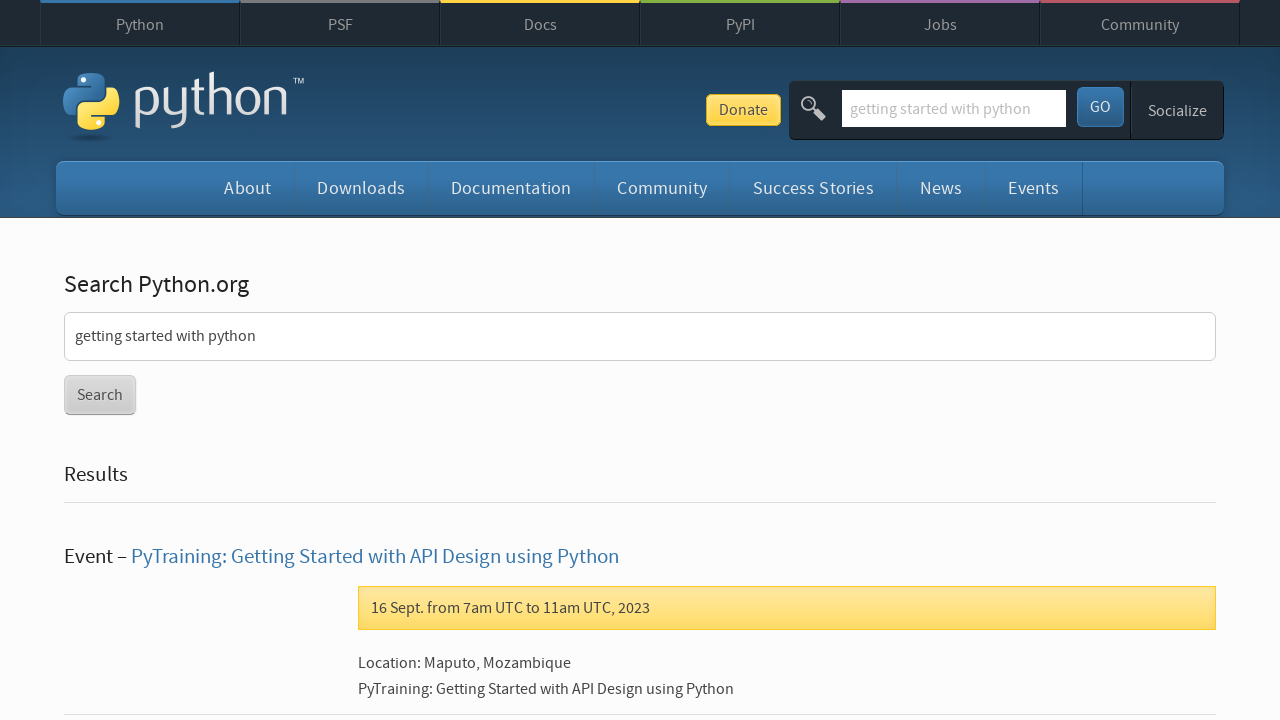